Tests iframe handling by switching to an iframe, clicking a button inside it, then switching back to the parent frame and clicking a navigation link

Starting URL: https://www.w3schools.com/js/tryit.asp?filename=tryjs_myfirst

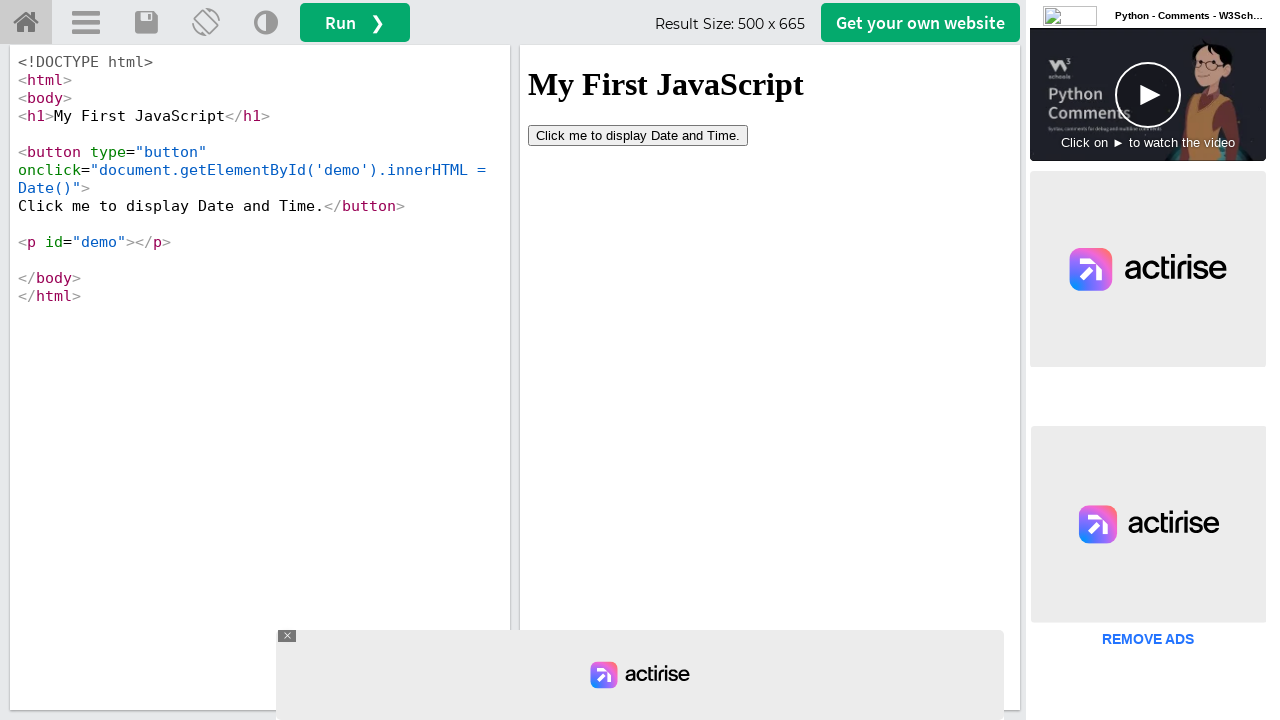

Located iframe with name 'iframeResult'
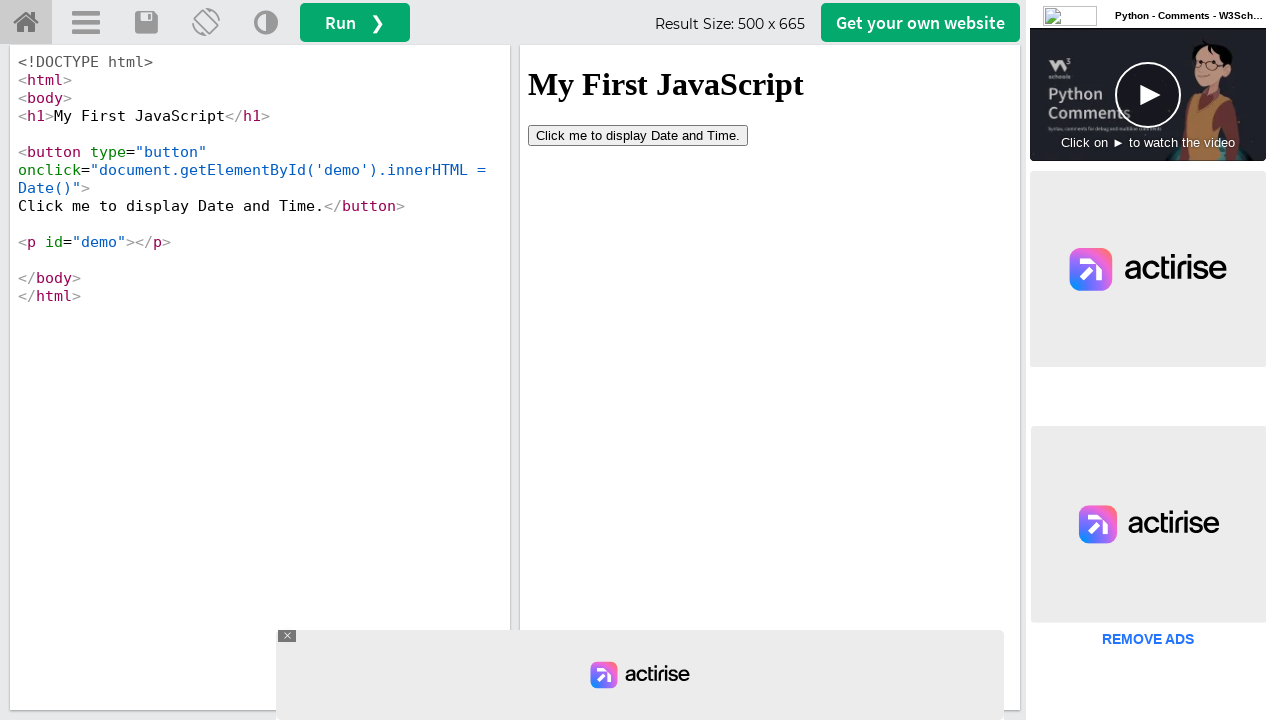

Clicked button inside iframe to display date and time at (638, 135) on iframe[name='iframeResult'] >> internal:control=enter-frame >> button[type='butt
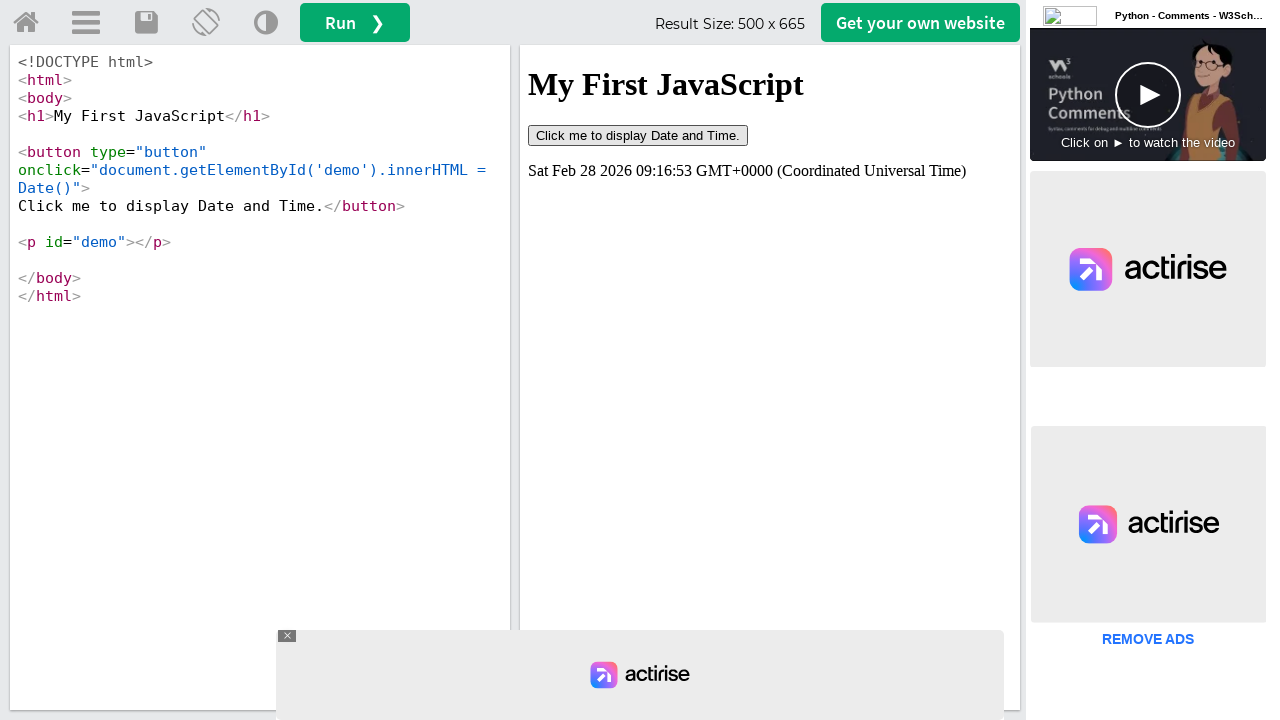

Clicked 'Try it Yourself' home link in parent frame at (26, 23) on a#tryhome
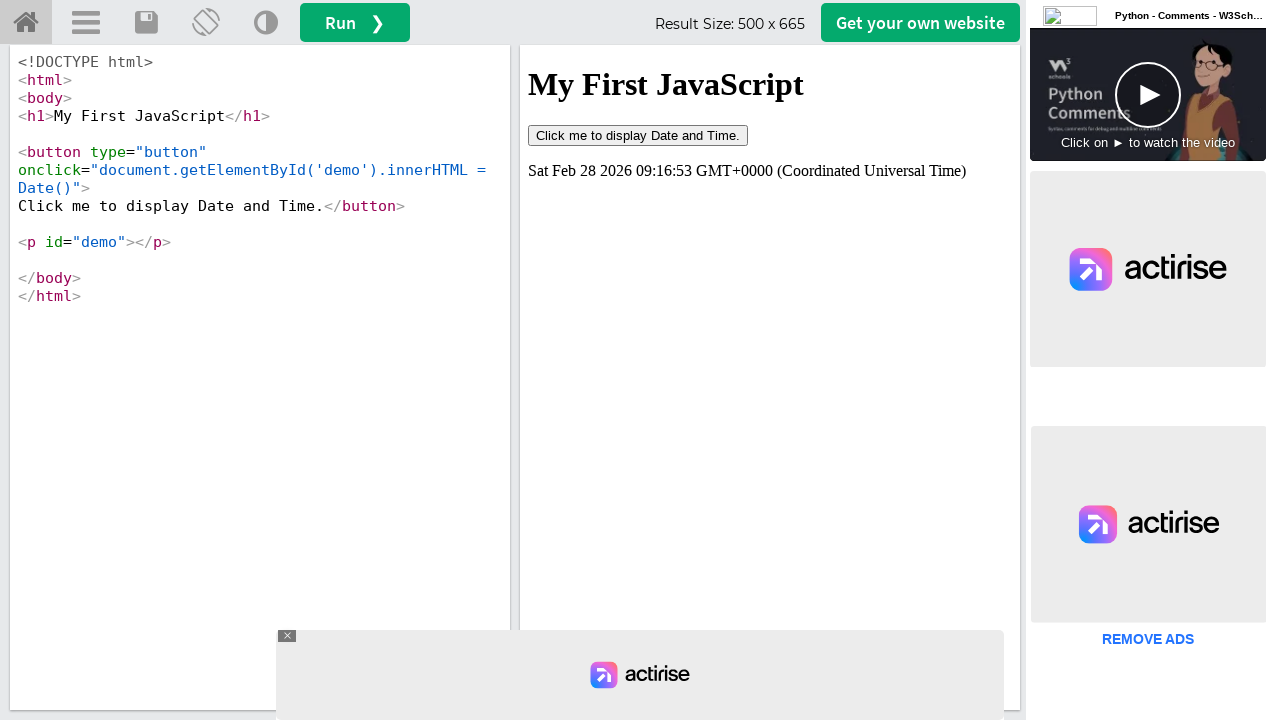

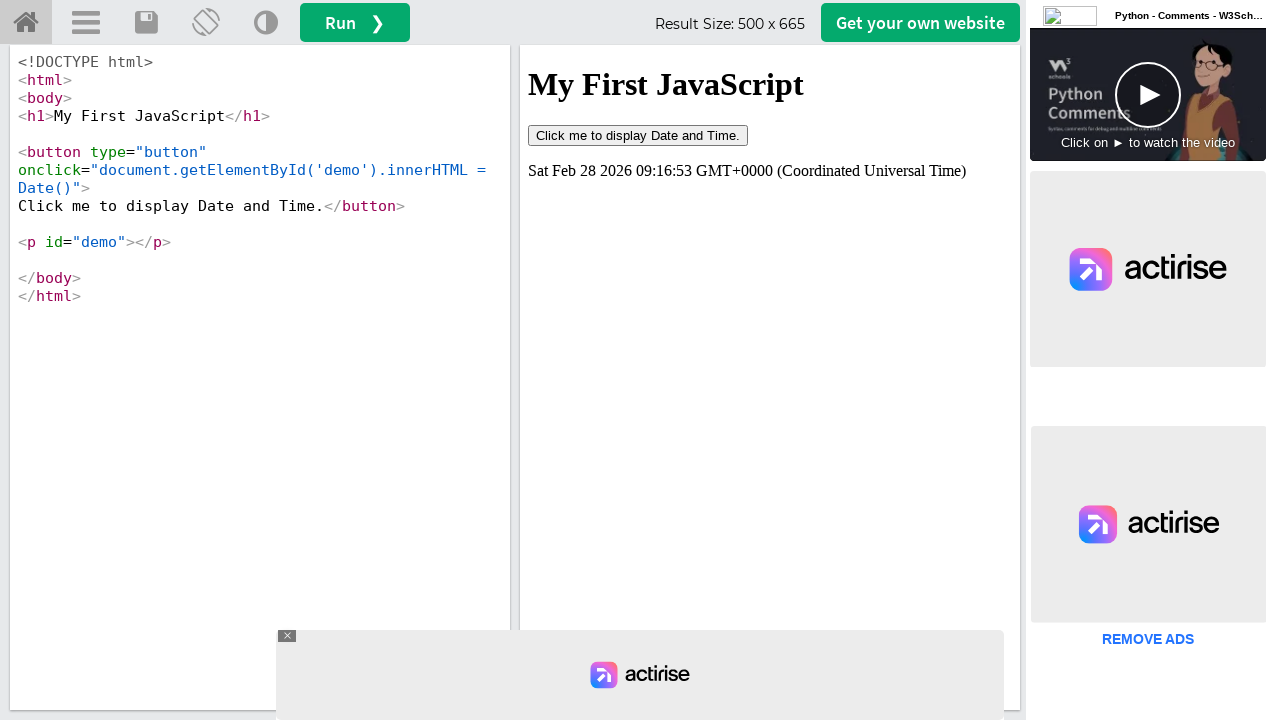